Navigates to the OrangeHRM page and retrieves the source URL attribute from the header logo image element

Starting URL: http://alchemy.hguy.co/orangehrm

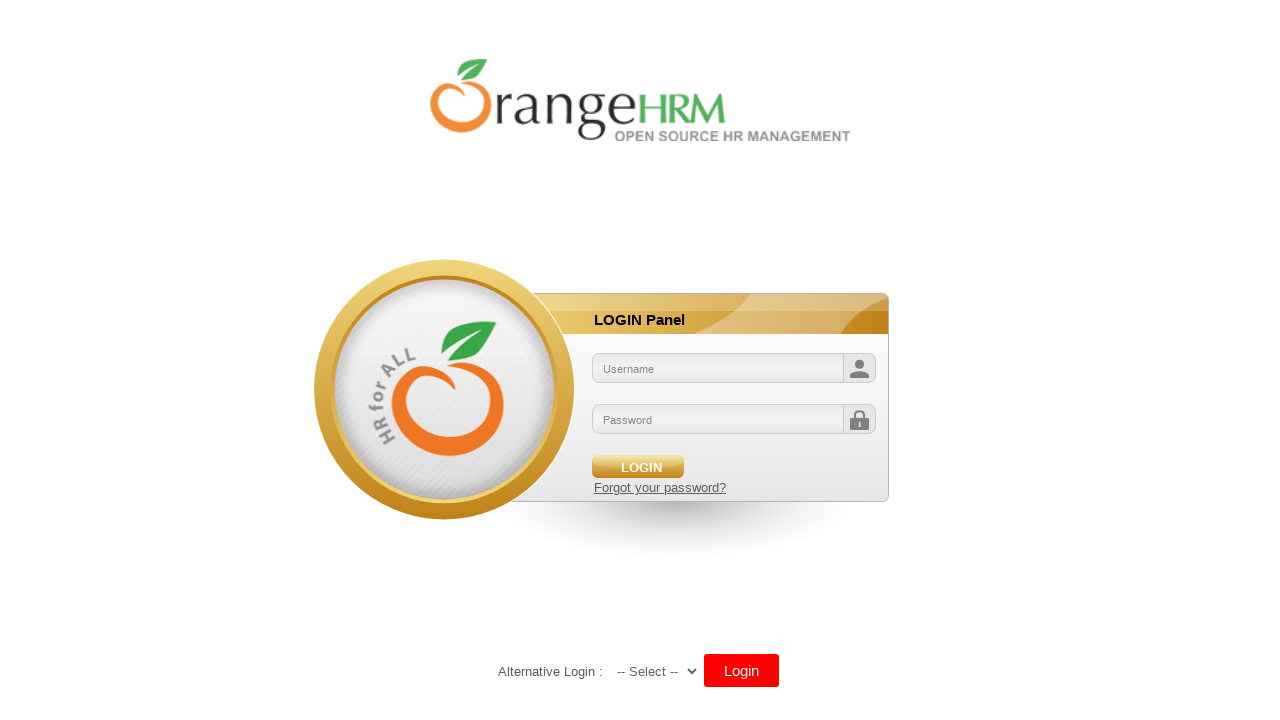

Navigated to OrangeHRM page at http://alchemy.hguy.co/orangehrm
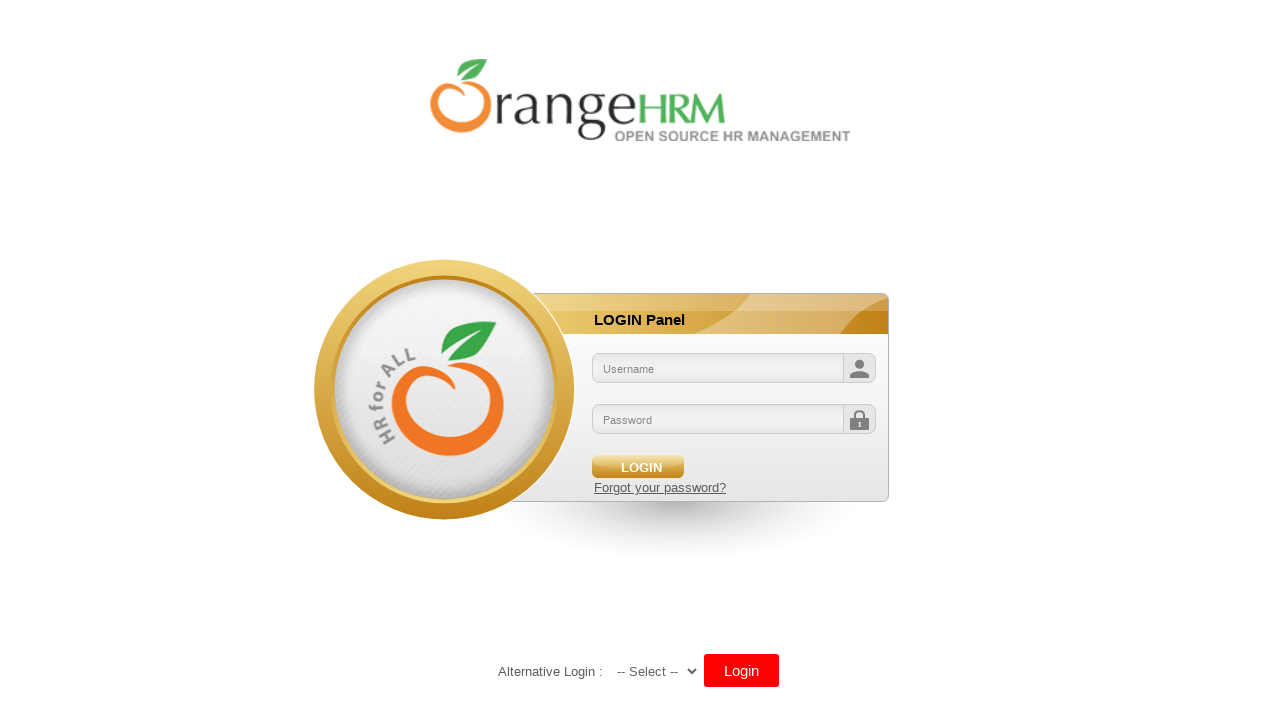

Located header logo element with id 'divLogo'
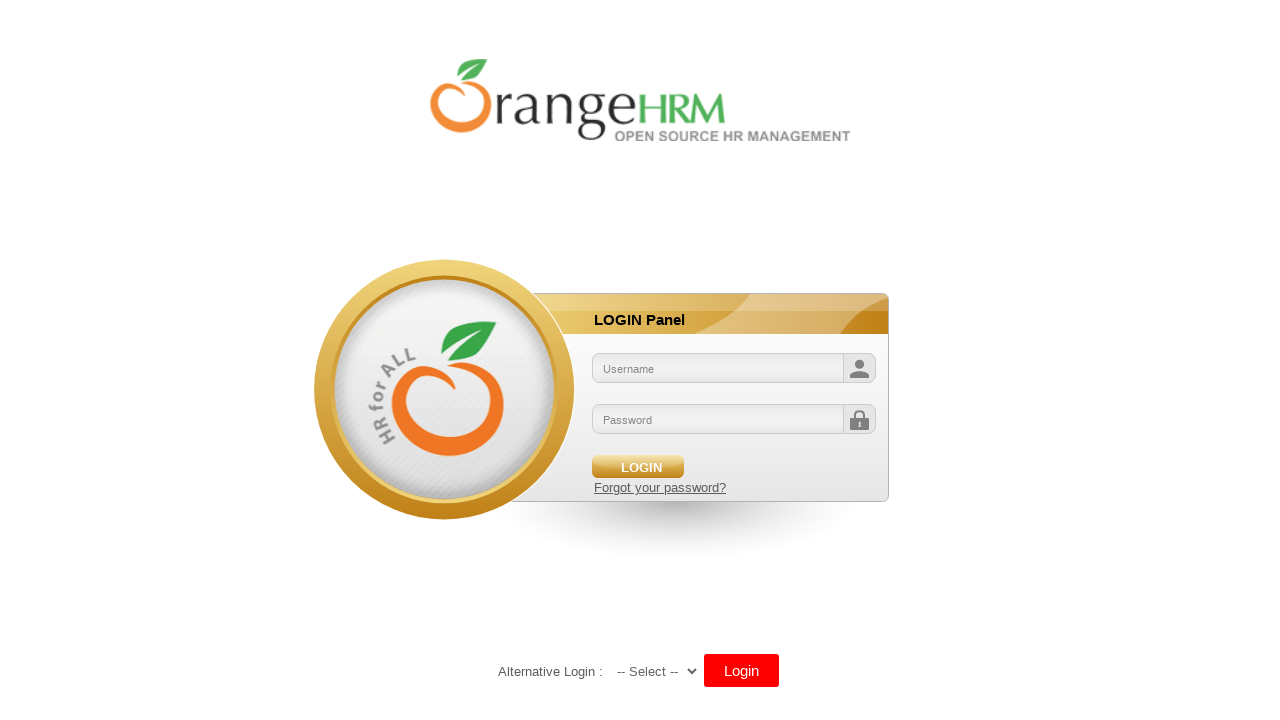

Waited for header logo element to be present
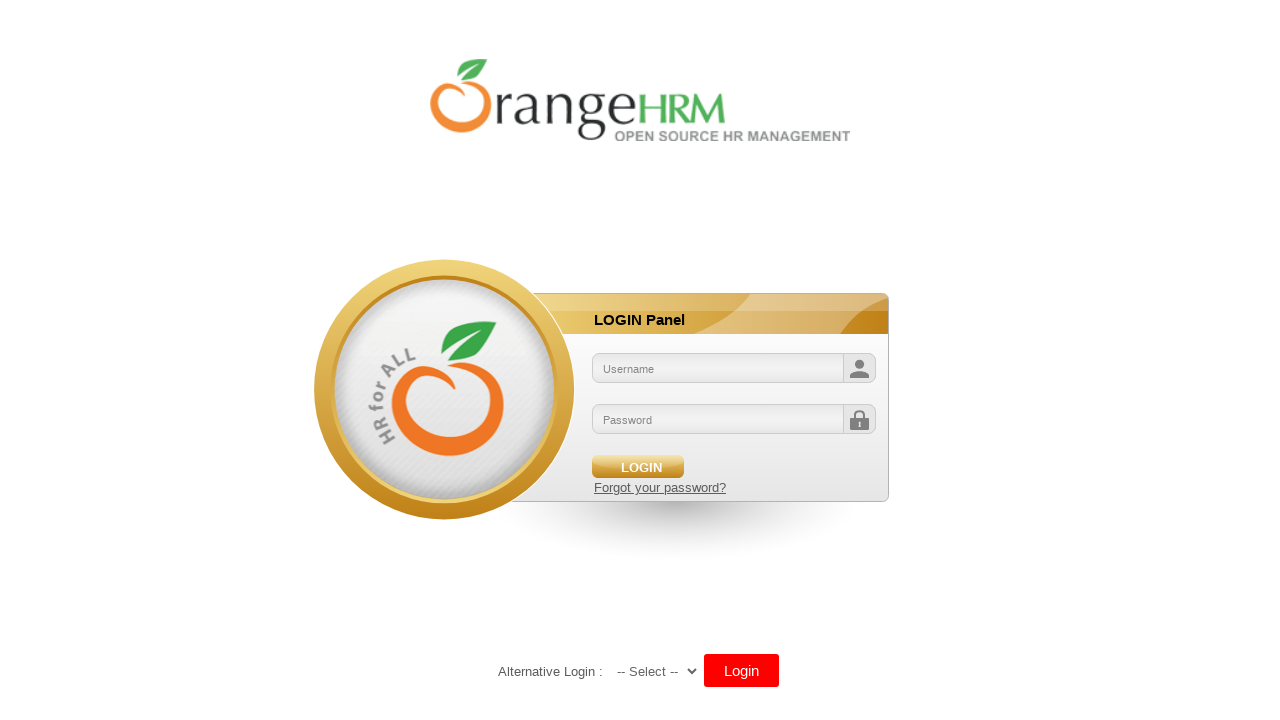

Retrieved src attribute from header logo: None
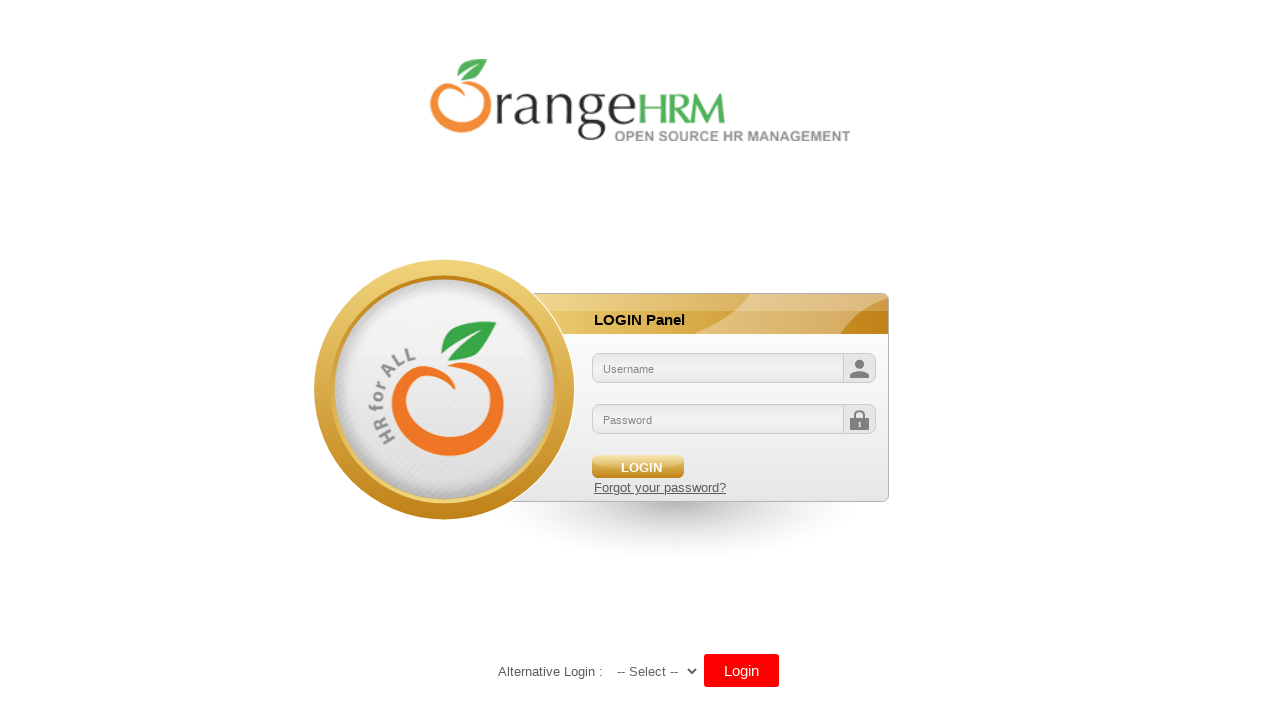

Printed header image URL: None
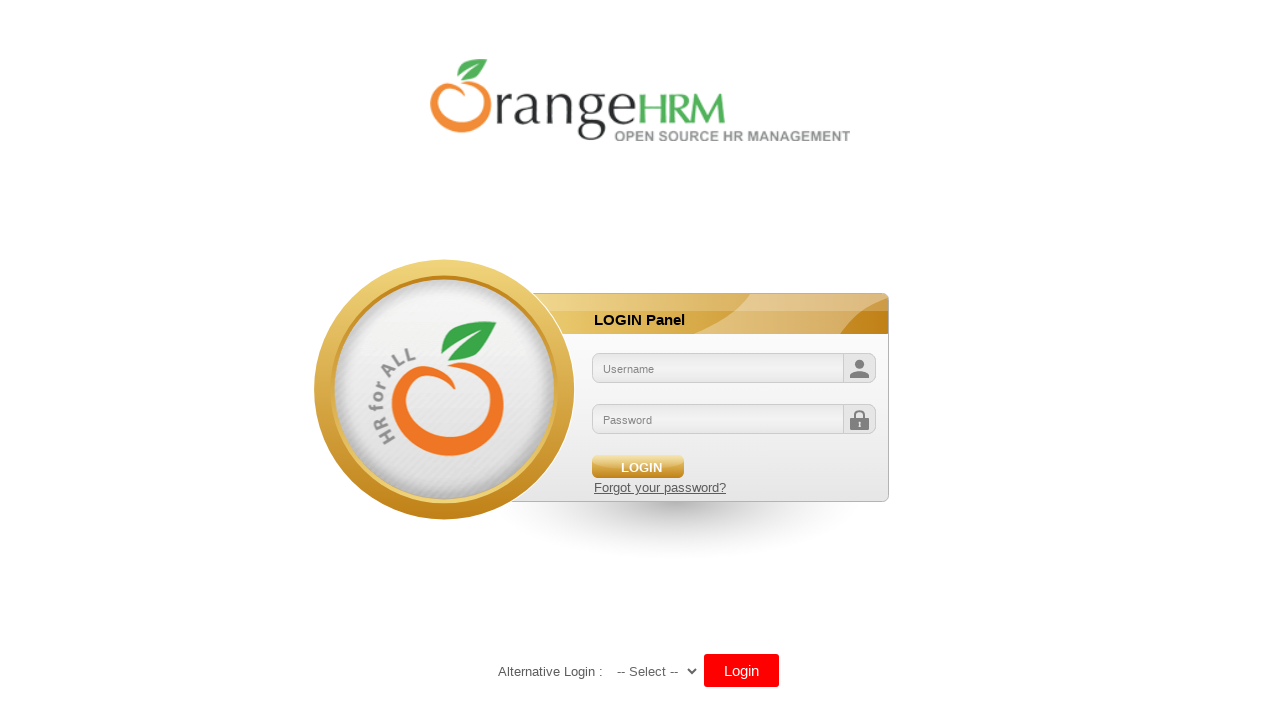

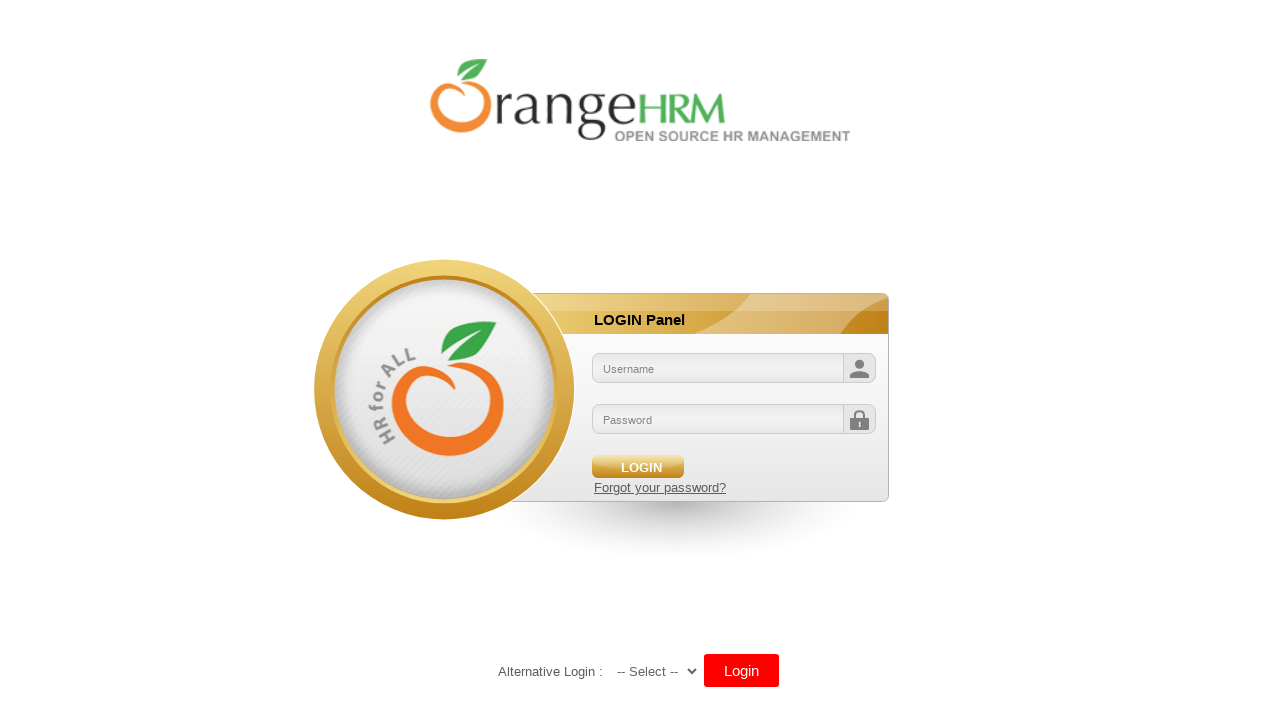